Tests tooltip functionality by hovering over an element and verifying the tooltip message appears with the expected text

Starting URL: http://www.seleniumui.moderntester.pl/tooltip.php

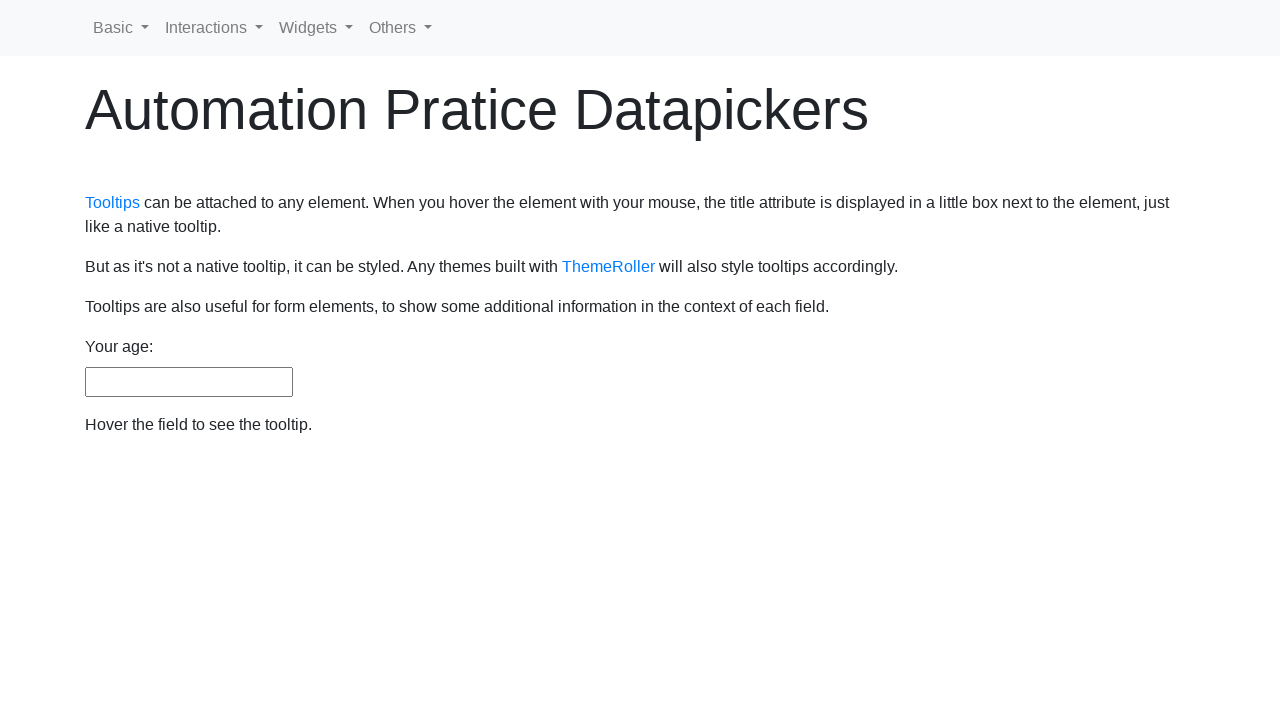

Hovered over the age input field to trigger tooltip at (189, 382) on #age
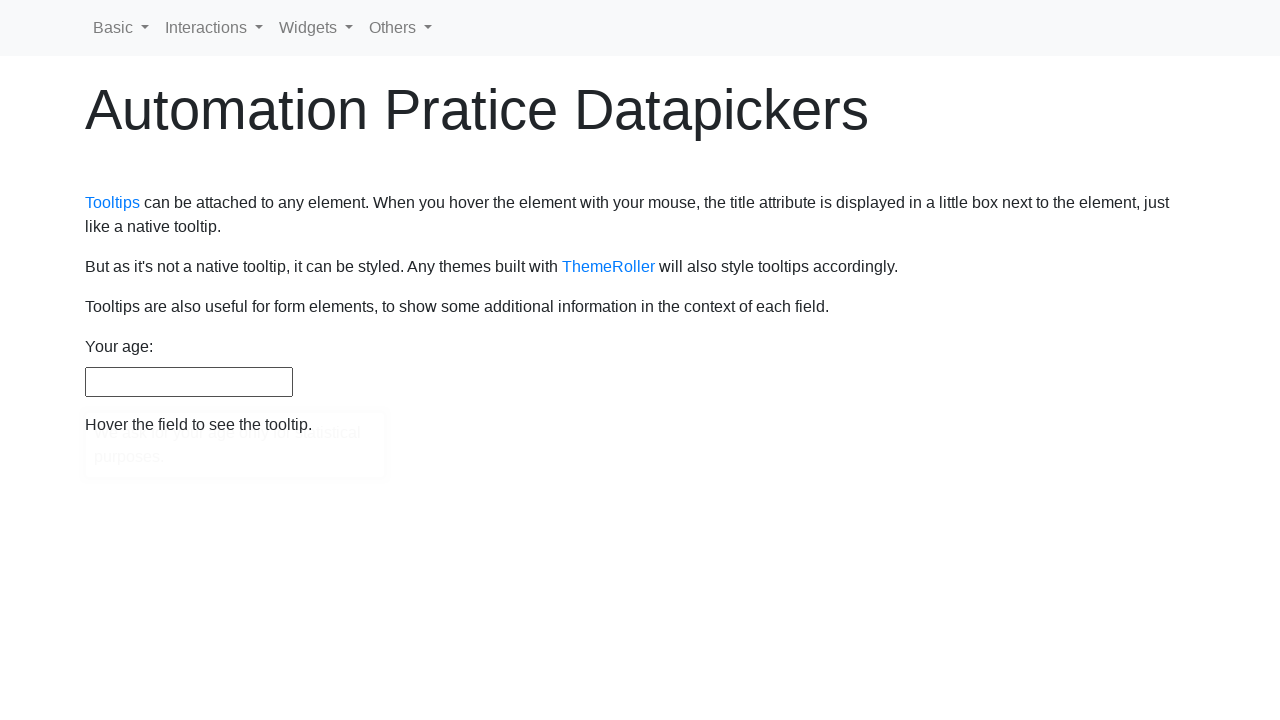

Tooltip element became visible
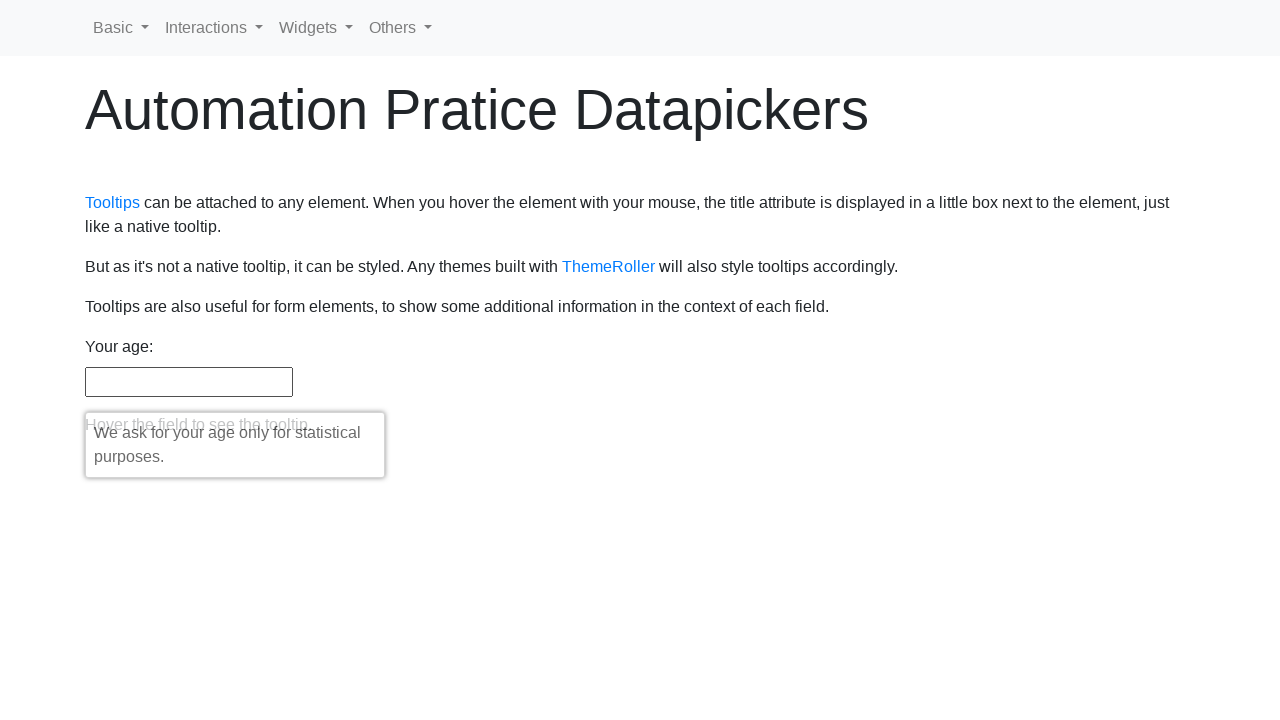

Retrieved tooltip text: We ask for your age only for statistical purposes.
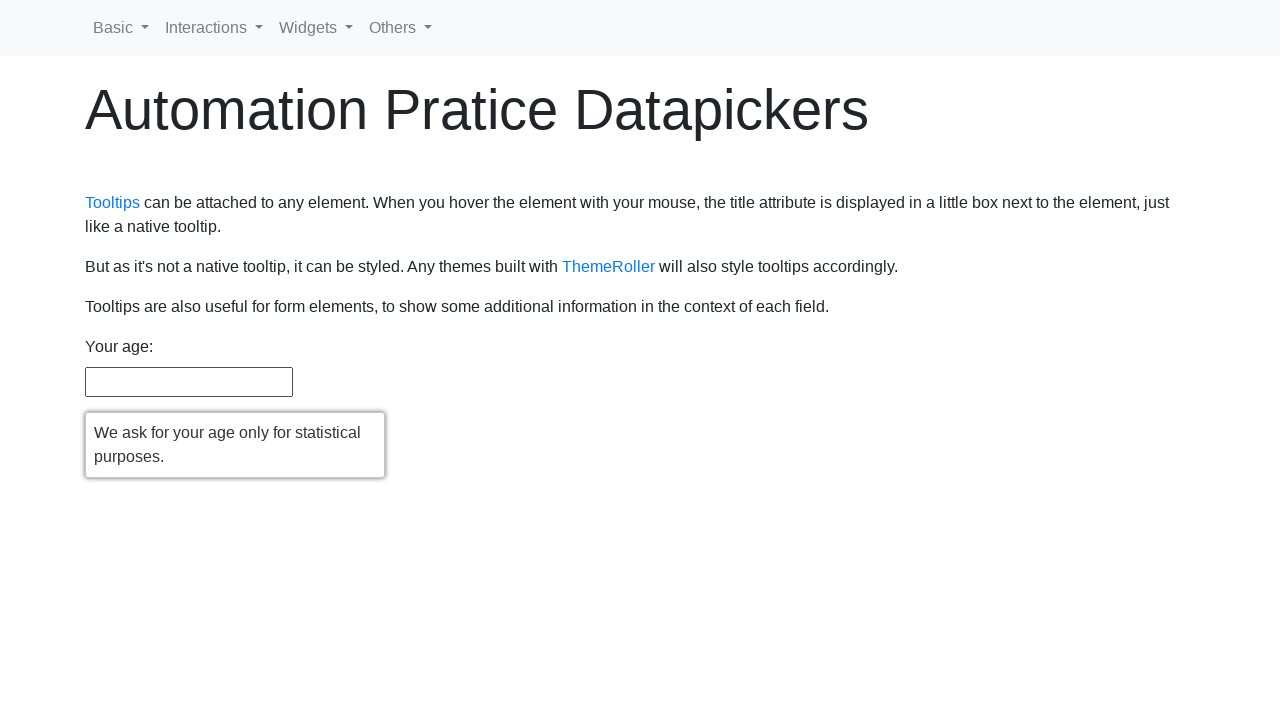

Tooltip text printed to console
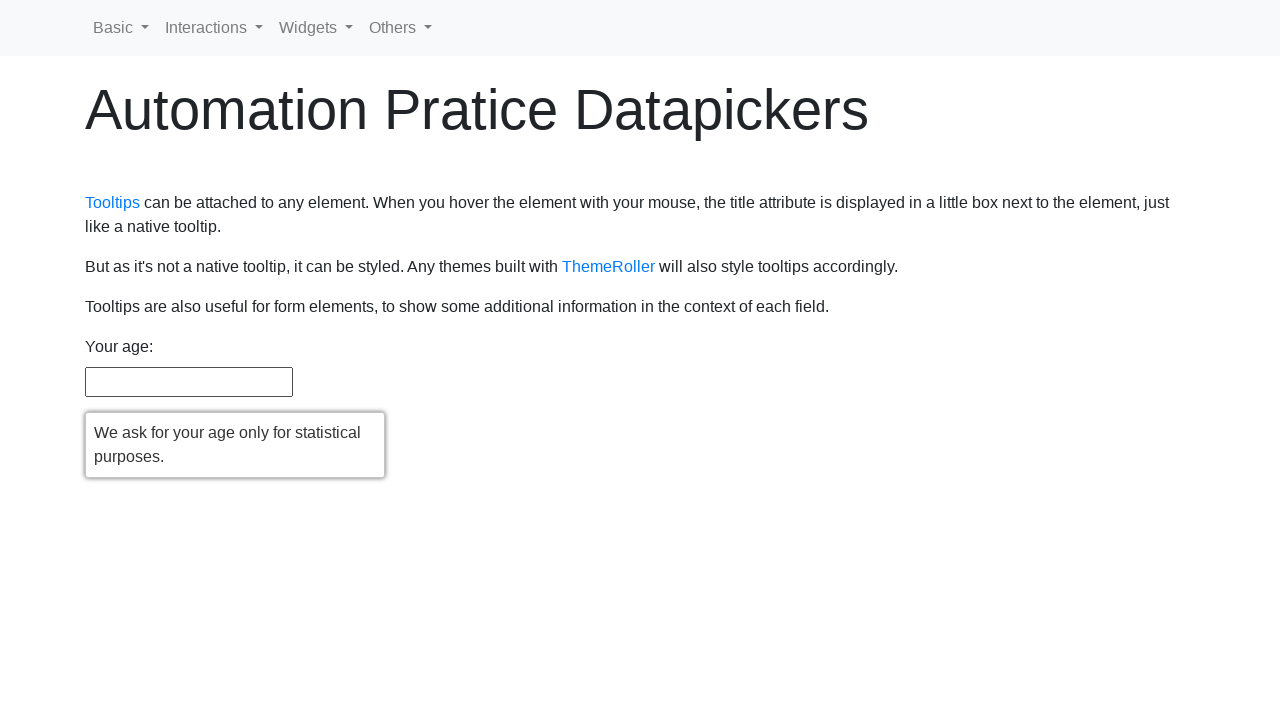

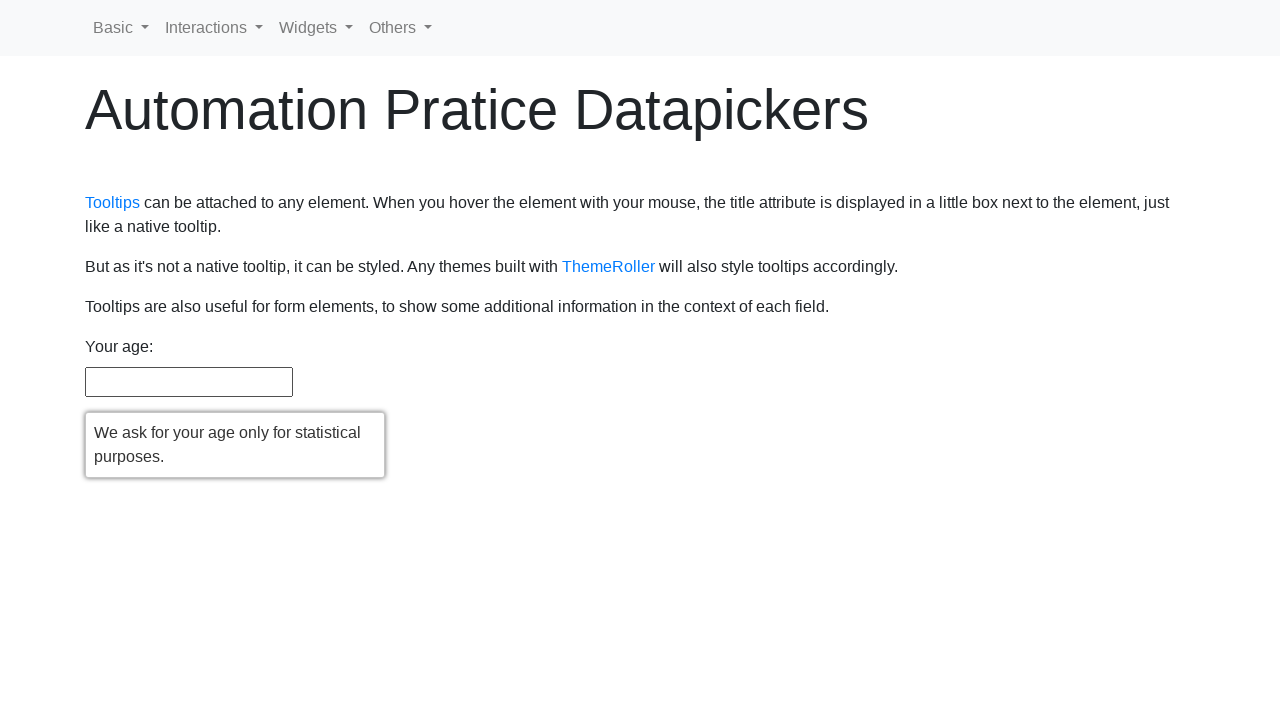